Tests that the "Fill in All Fields" error message does not appear after only one click on submit with empty fields

Starting URL: https://commitquality.com/add-product

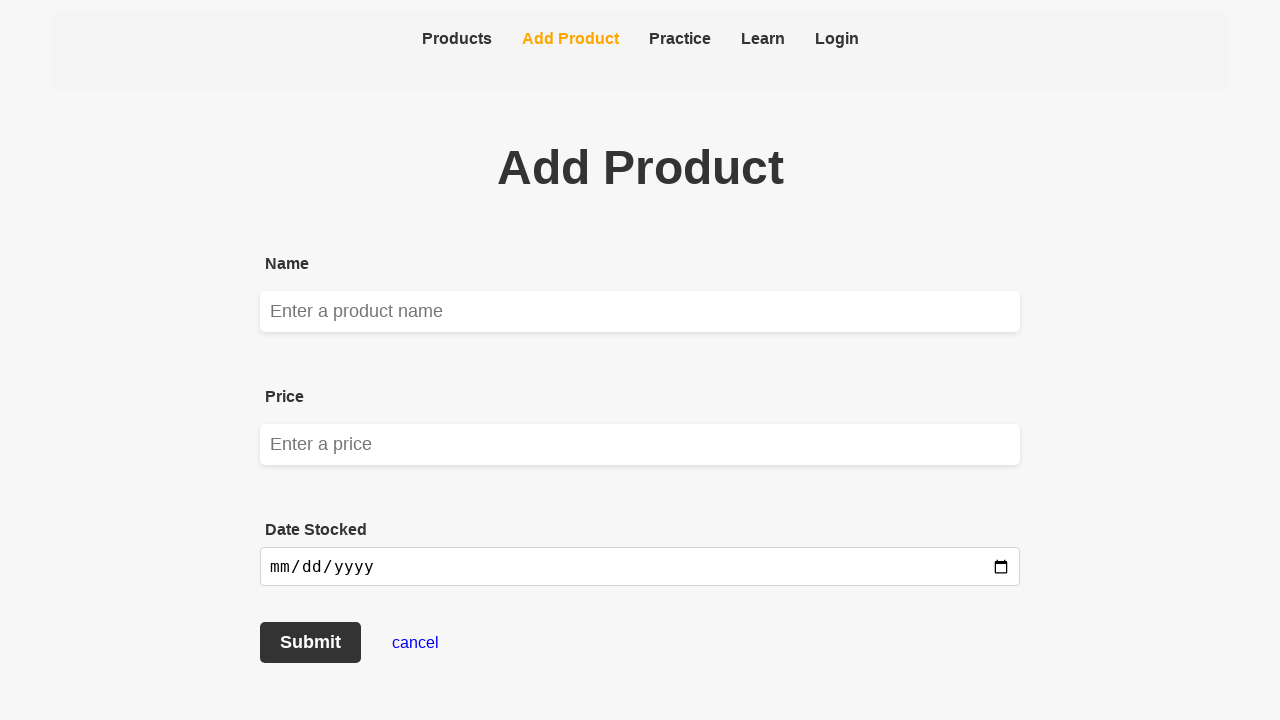

Navigated to https://commitquality.com/add-product
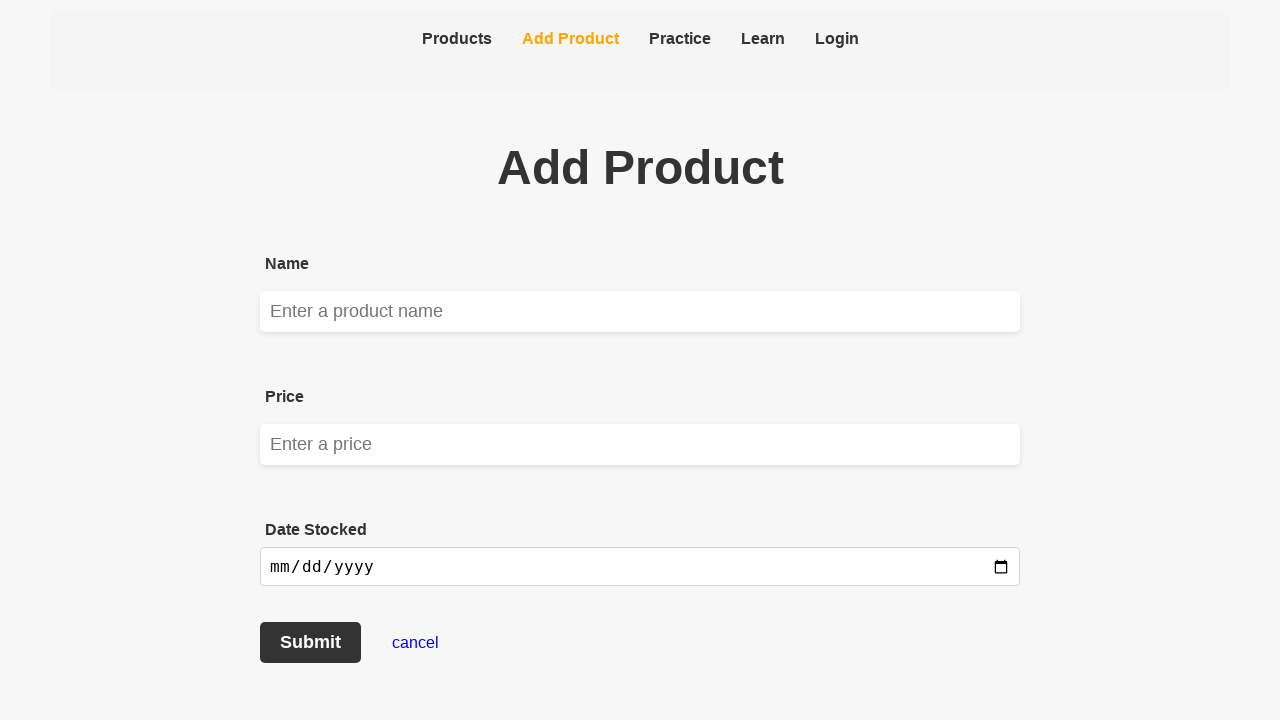

Cleared the name field on input[name="name"], #name, [data-testid="name"]
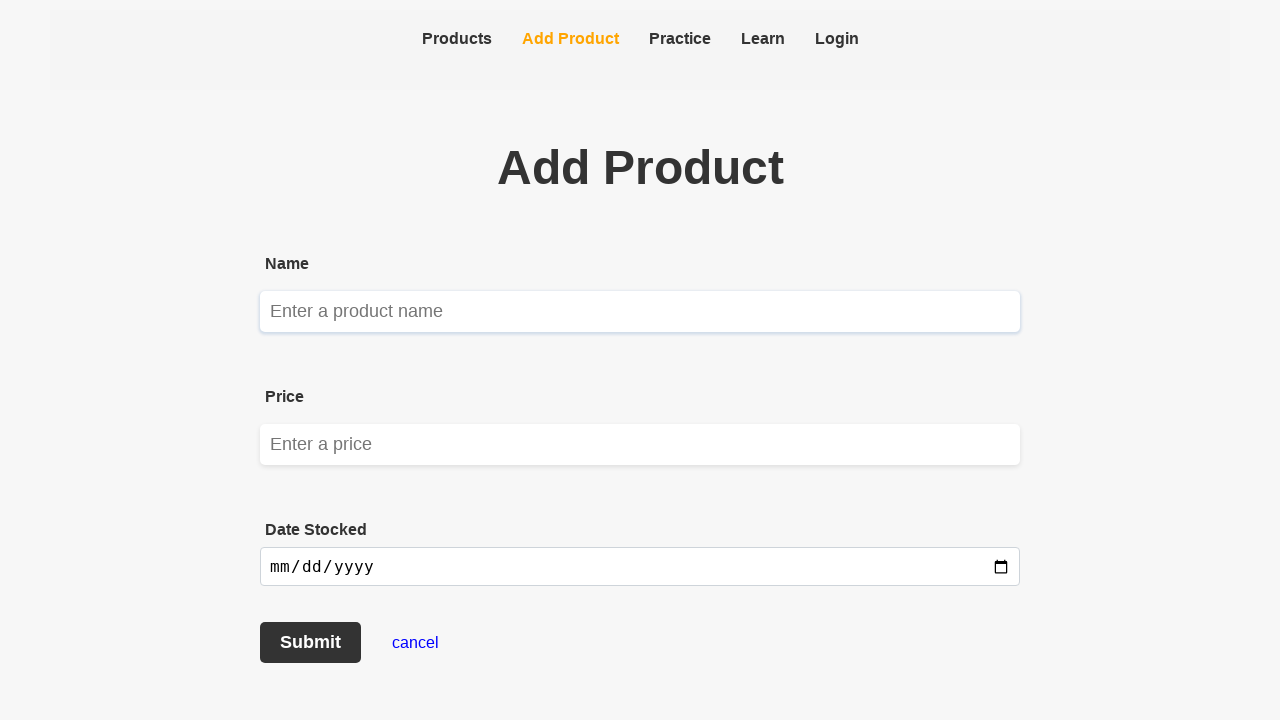

Cleared the price field on input[name="price"], #price, [data-testid="price"]
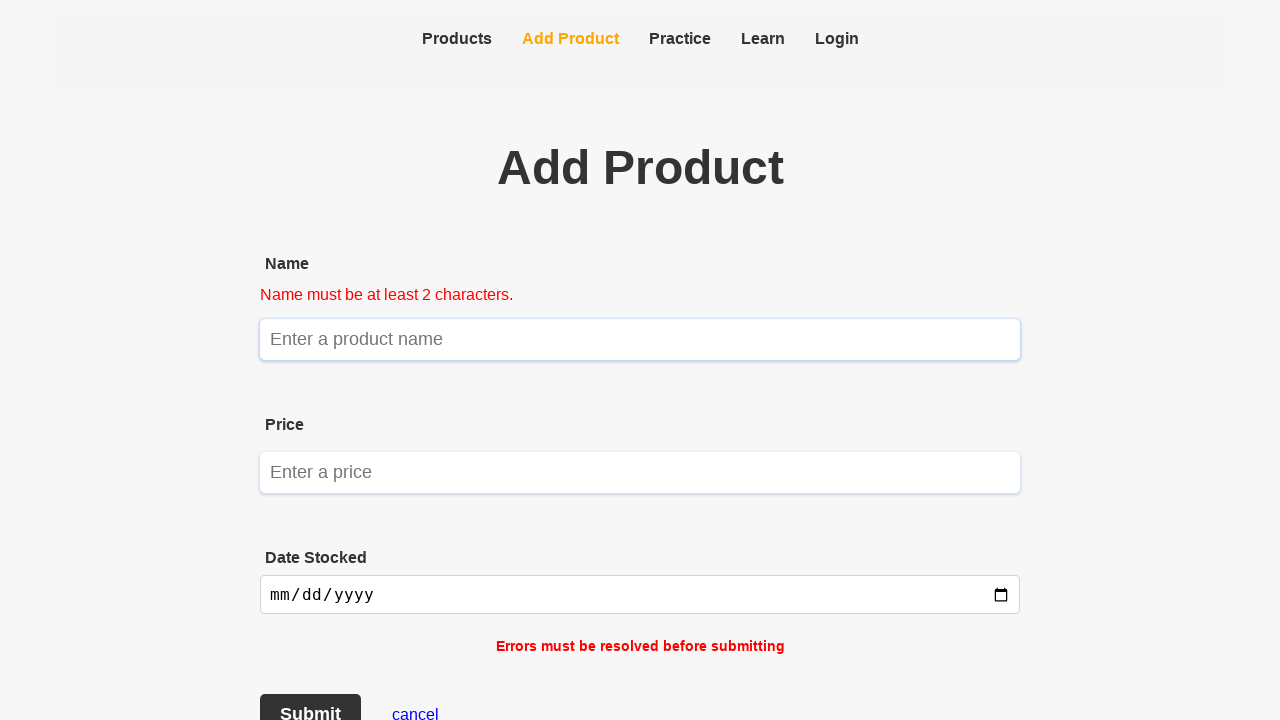

Cleared the date field on input[name="date"], #date, [data-testid="date"], input[type="date"]
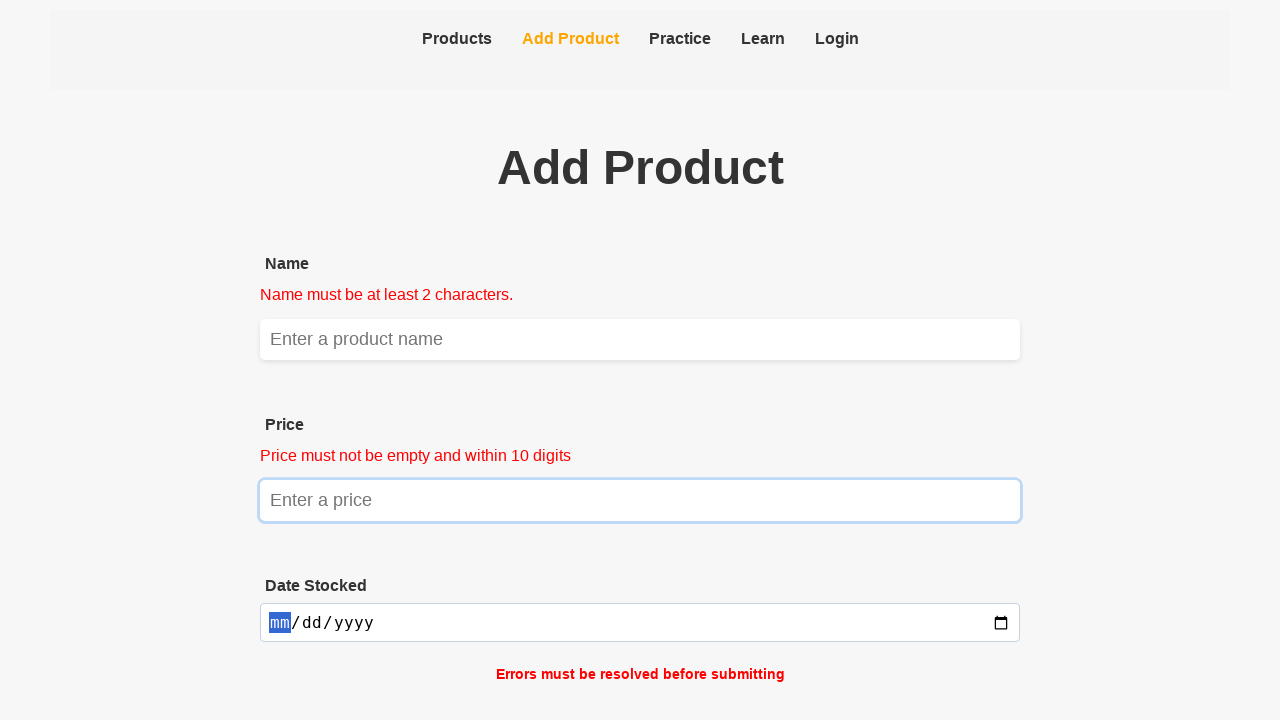

Clicked submit button once with all fields empty at (310, 640) on button[type="submit"], input[type="submit"], #submit, [data-testid="submit"]
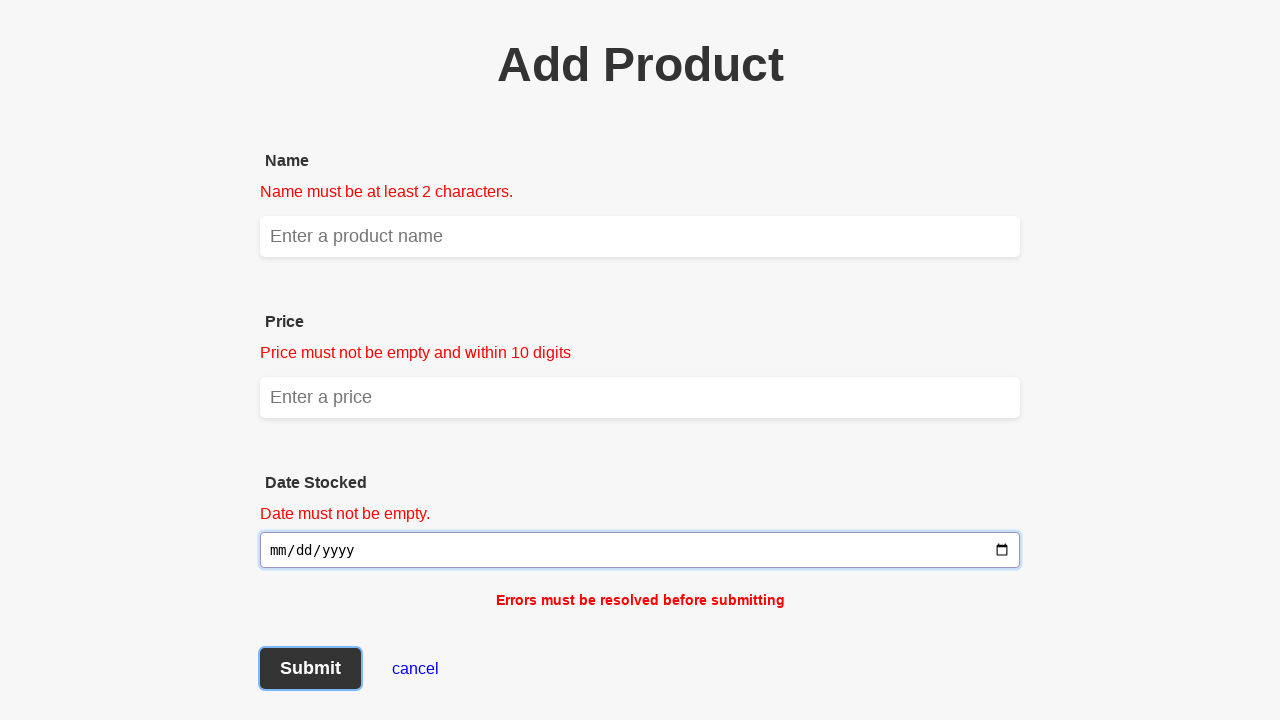

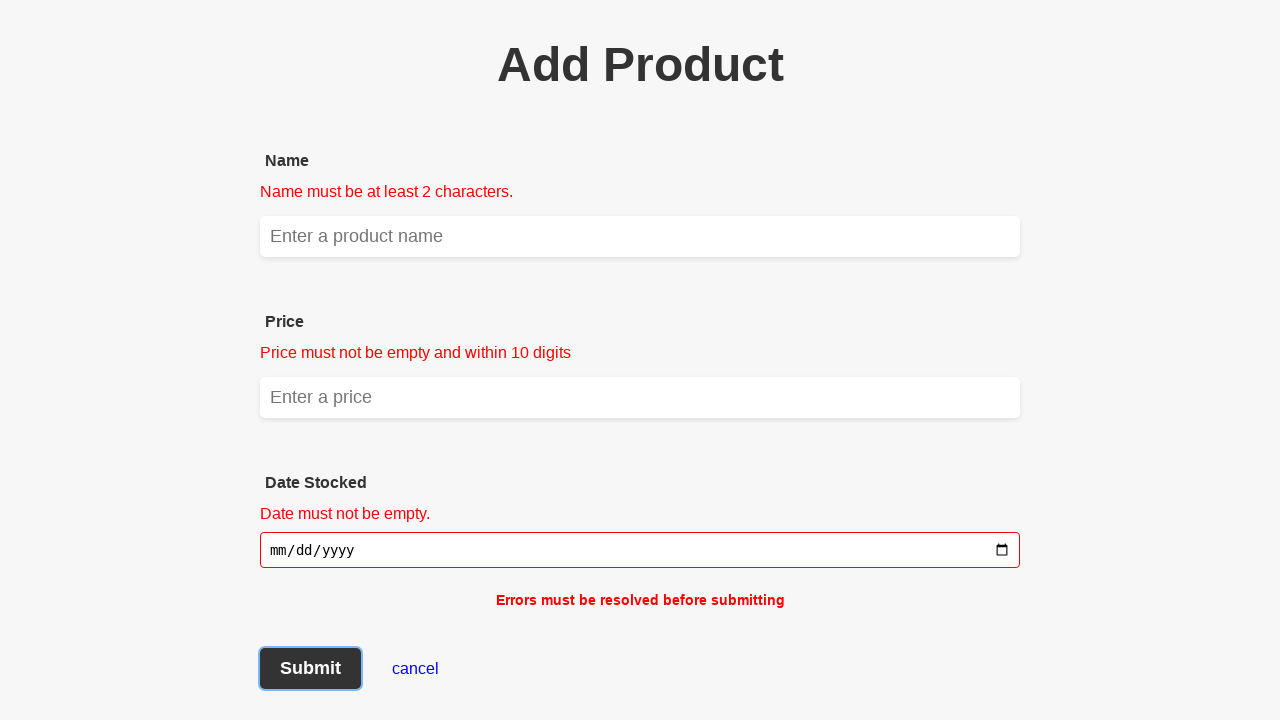